Tests browser navigation by visiting two job search websites and using back/forward navigation controls

Starting URL: https://www.dice.com

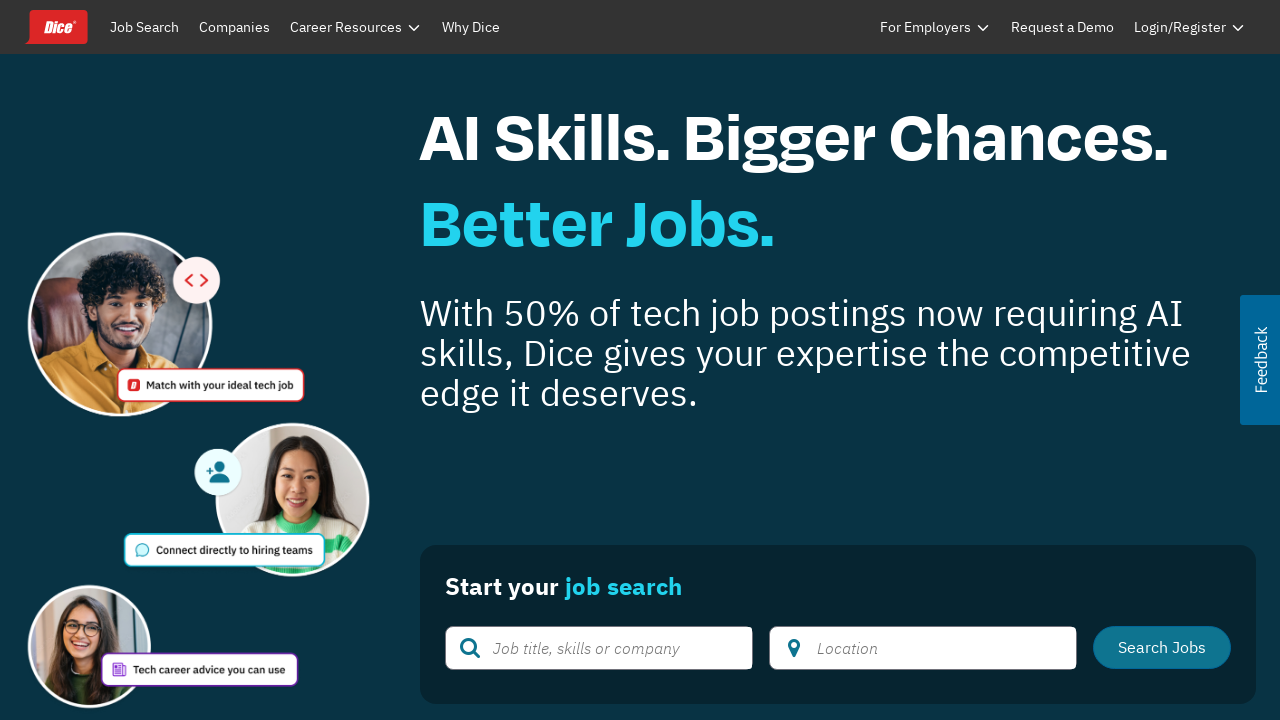

Navigated to Indeed.com job search website
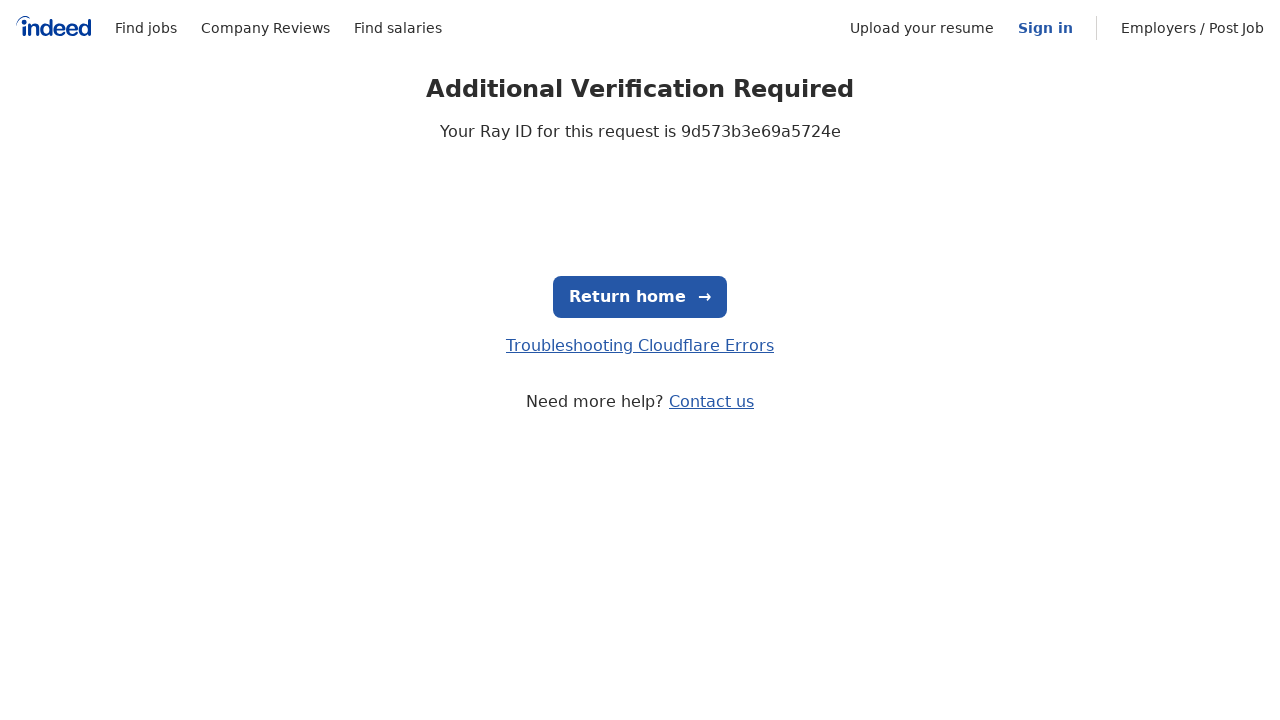

Navigated back to Dice.com using back button
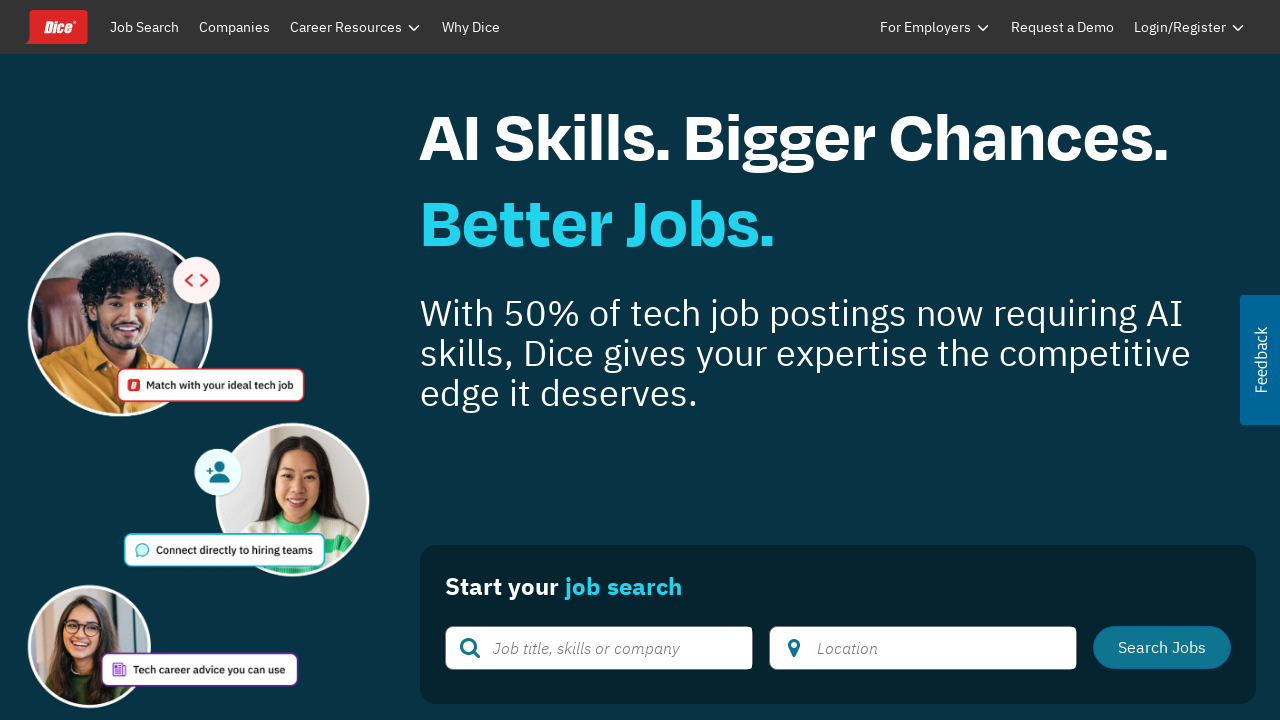

Navigated forward to Indeed.com using forward button
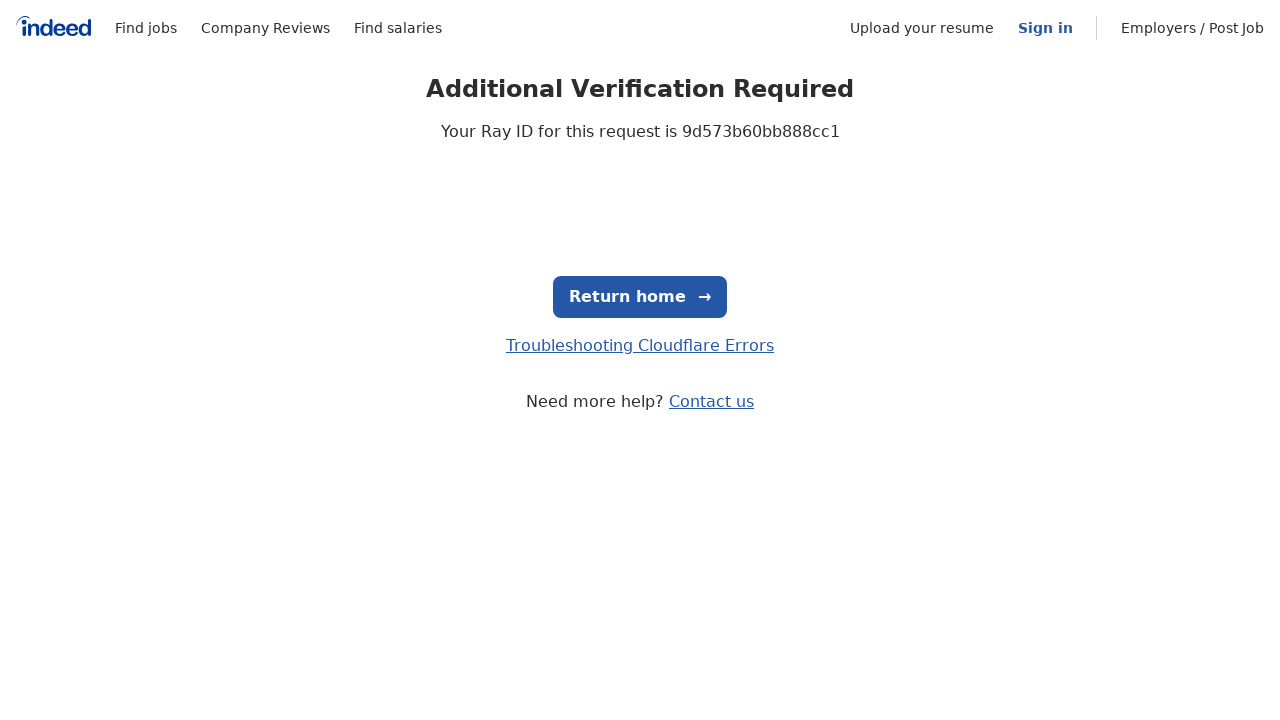

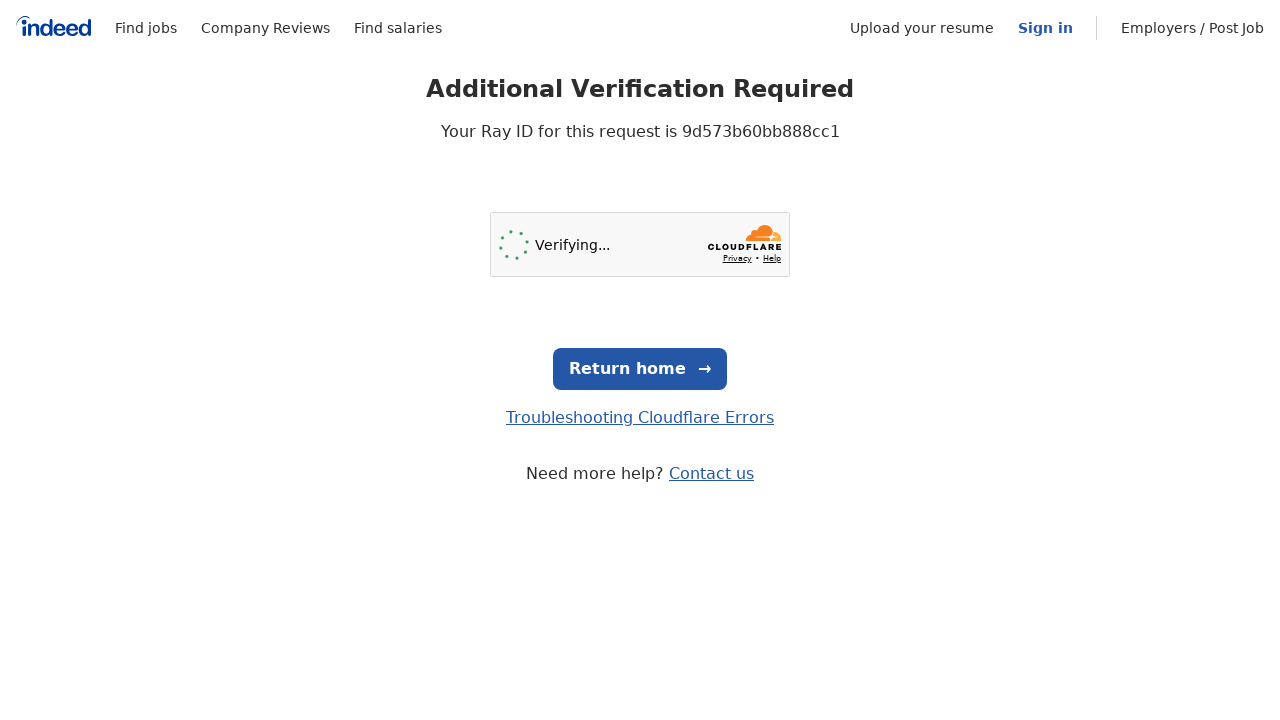